Tests page load functionality by navigating to Flipkart homepage and waiting for the page to load completely.

Starting URL: https://www.flipkart.com/

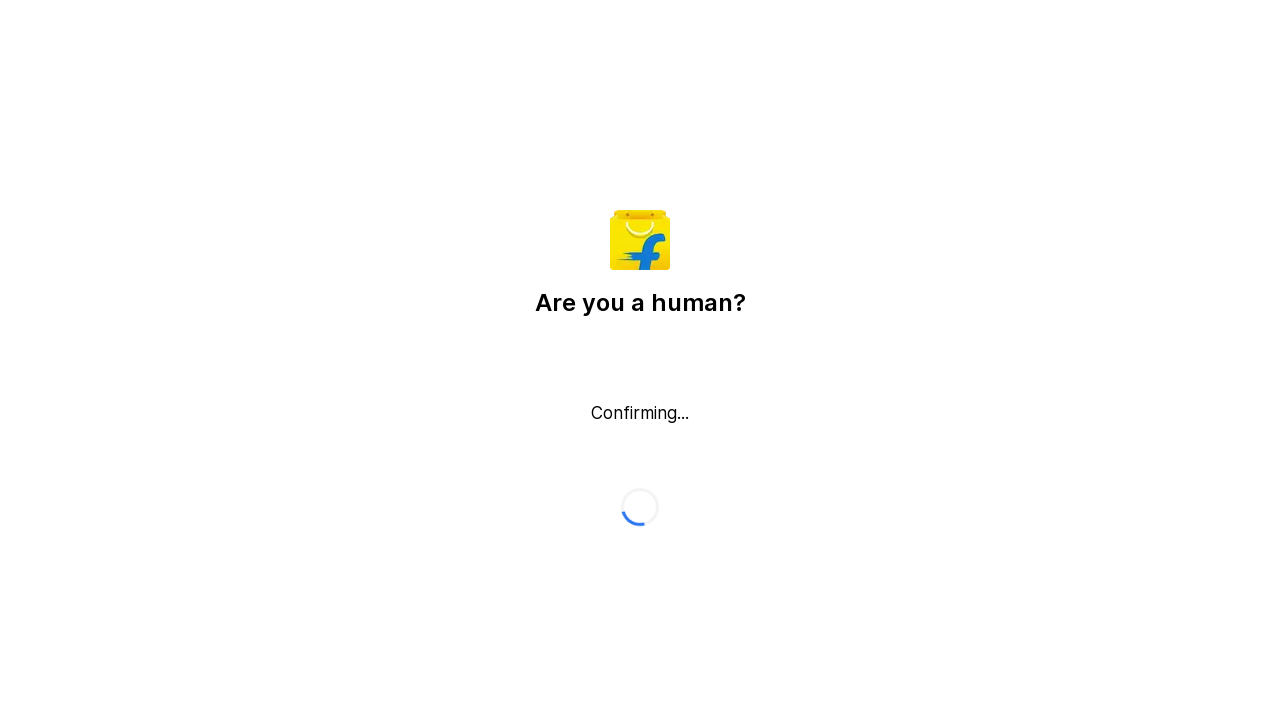

Waited for DOM content to load on Flipkart homepage
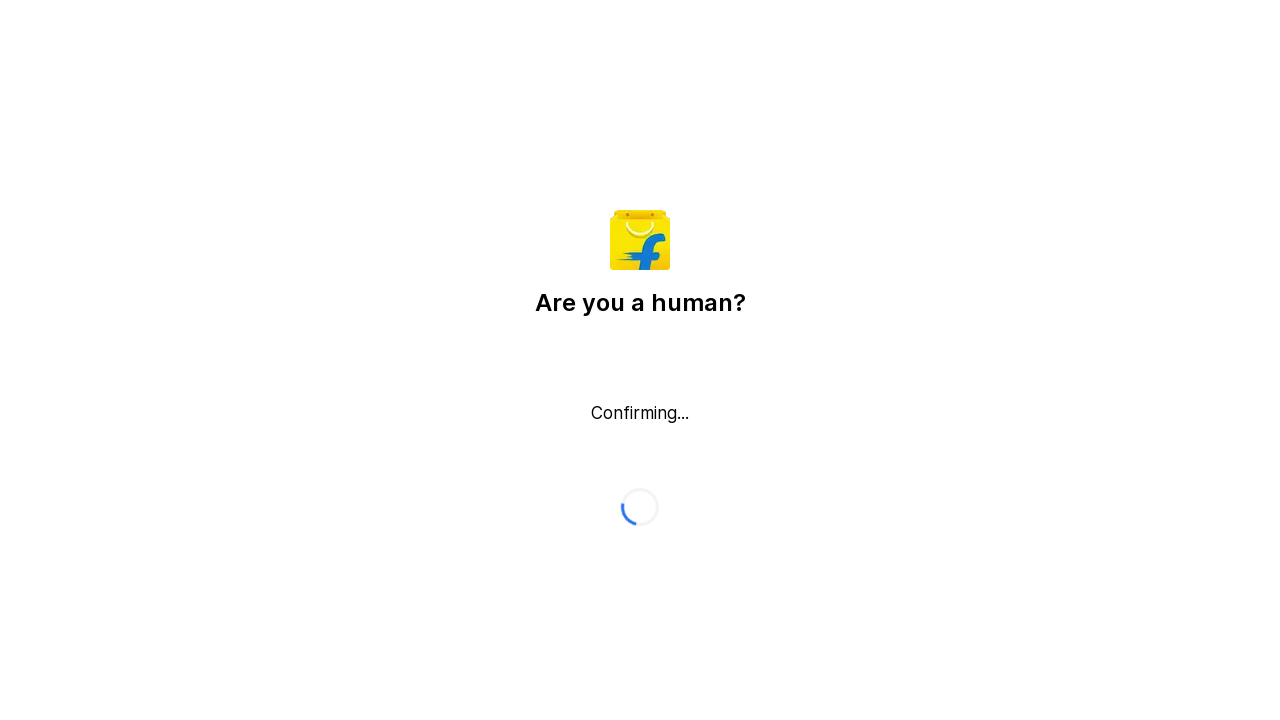

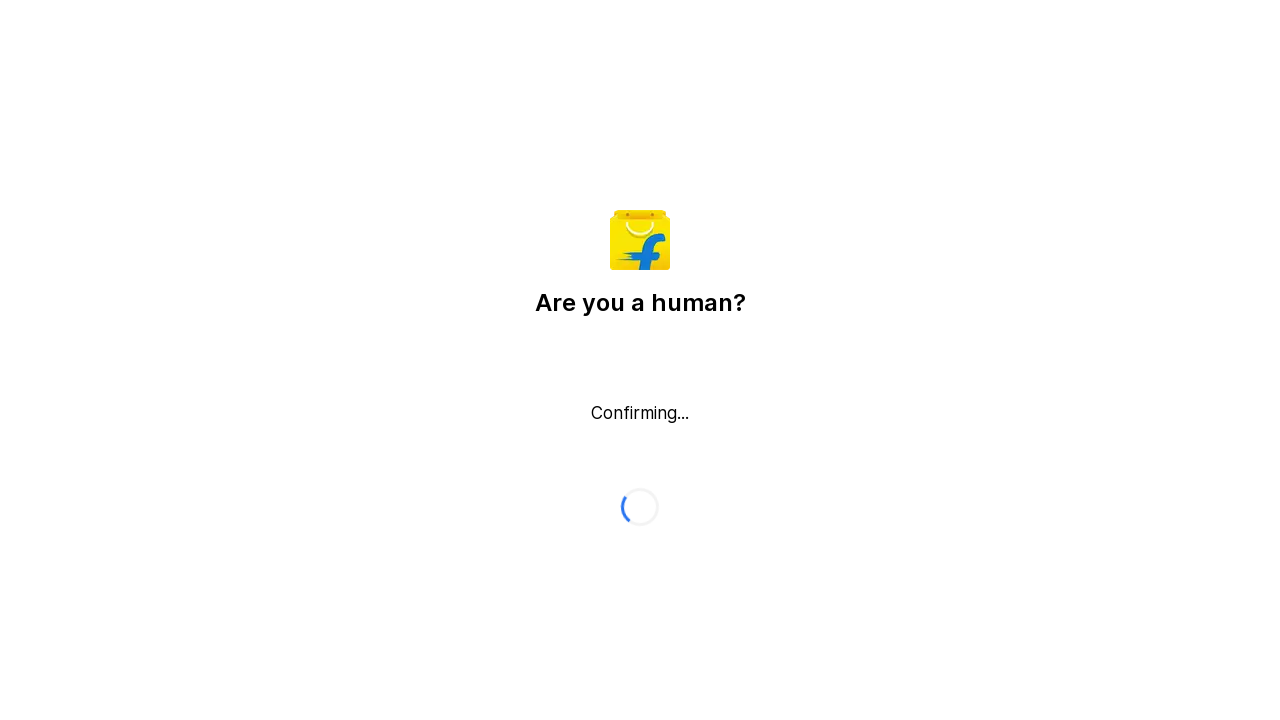